Fills out a form with first name, last name, and email information

Starting URL: http://secure-retreat-92358.herokuapp.com/

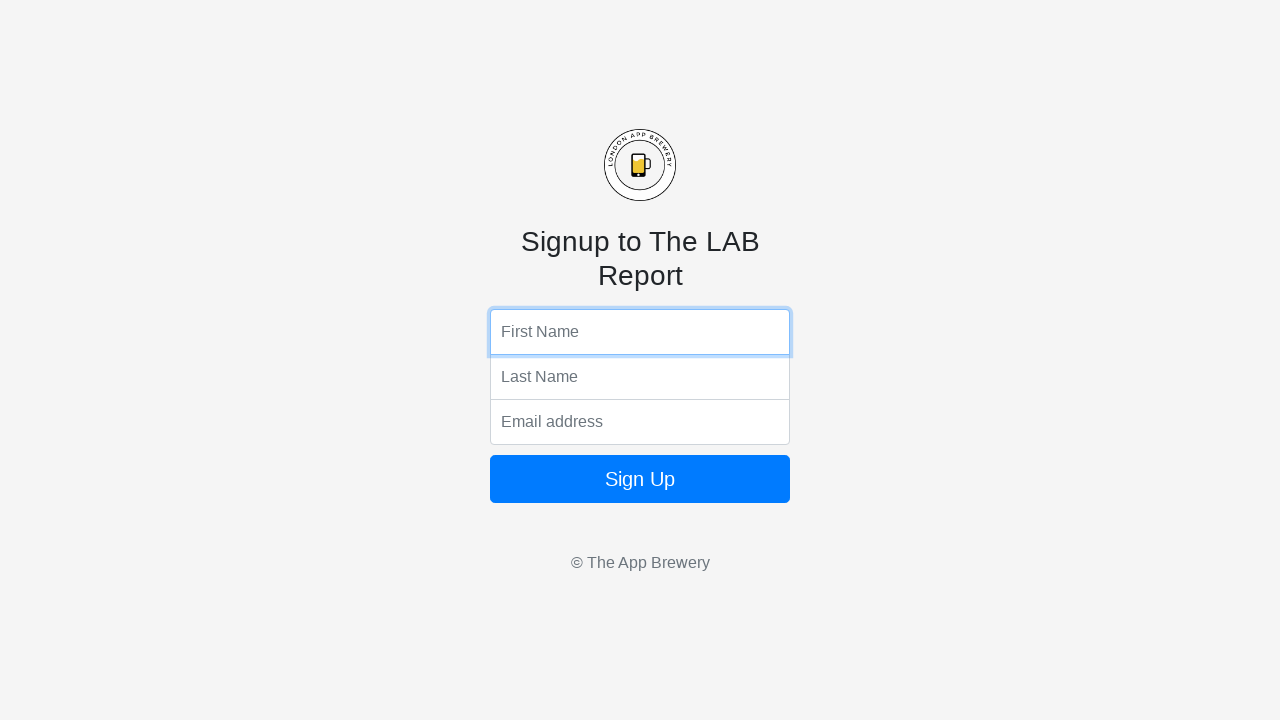

Filled first name field with 'Lucas' on input[name='fName']
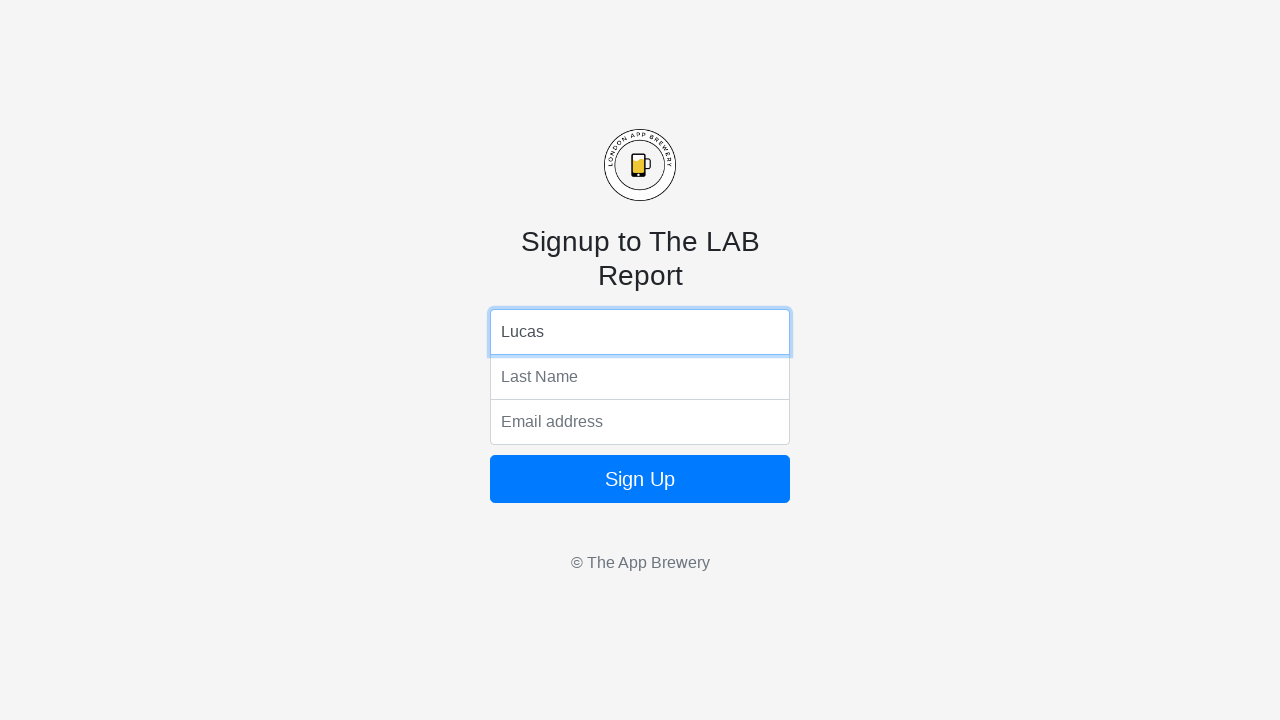

Filled last name field with 'Leow' on input[name='lName']
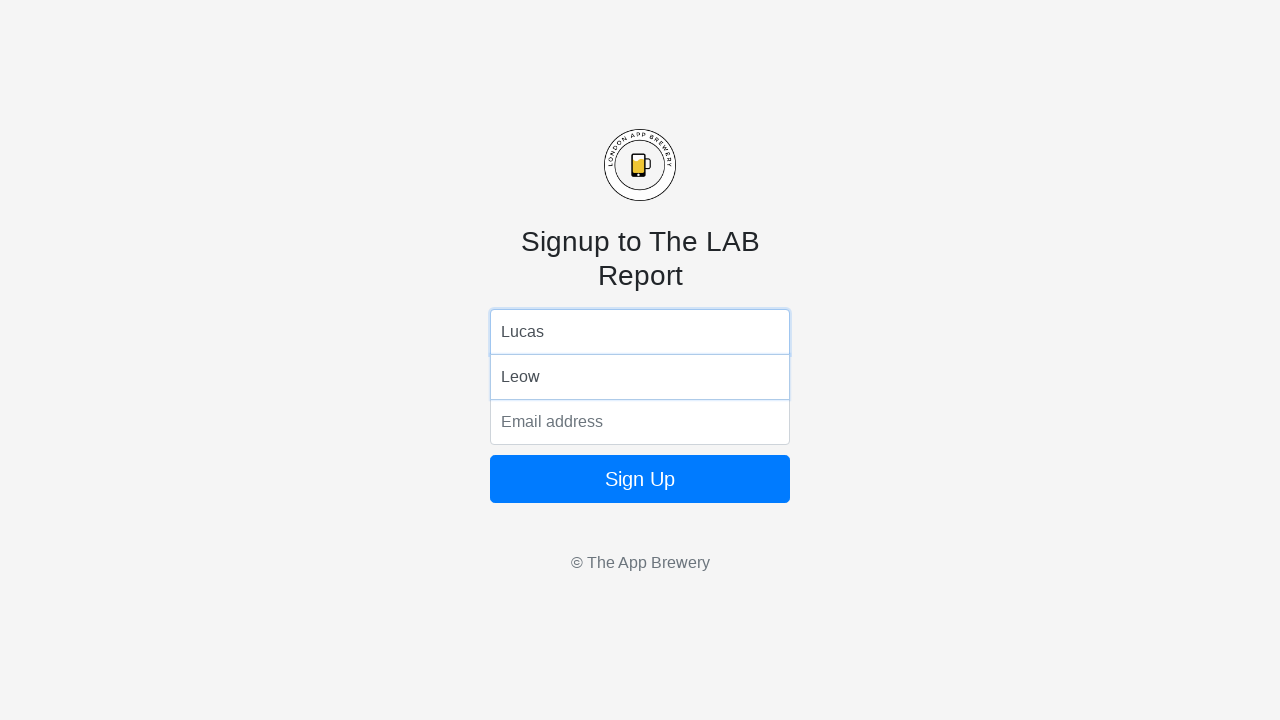

Filled email field with 'ljh@hotmail.com' on input[name='email']
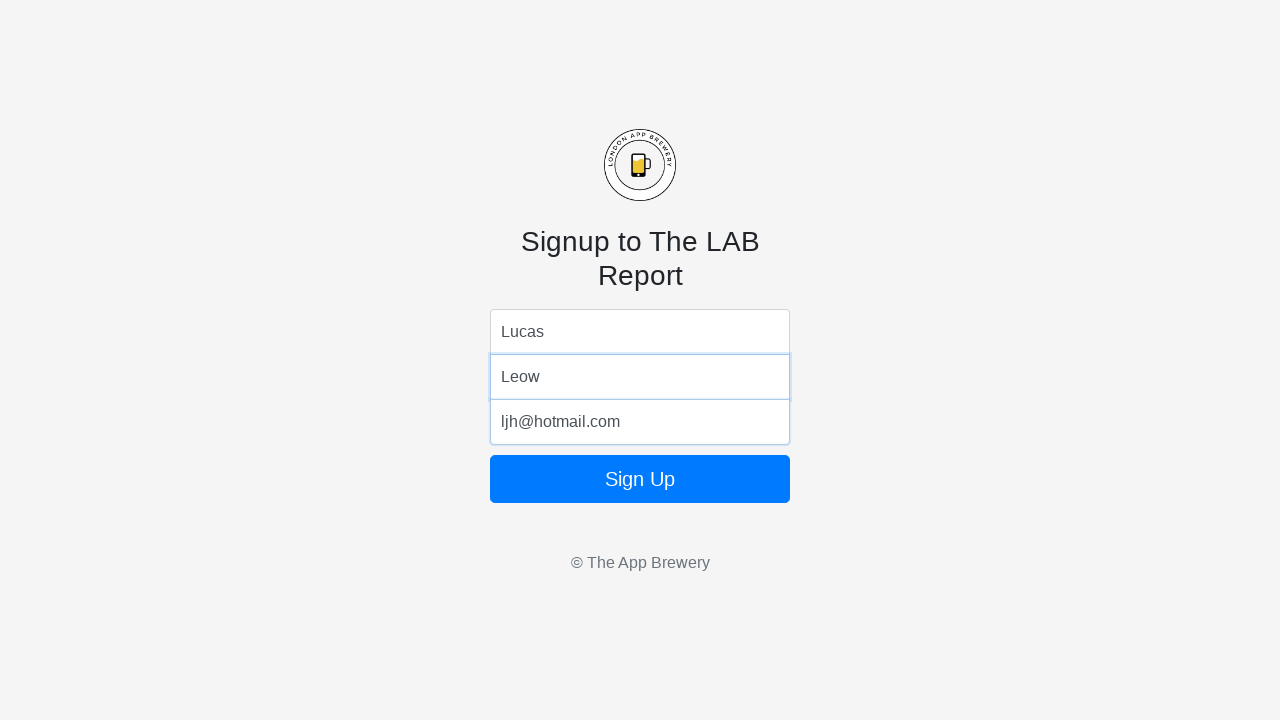

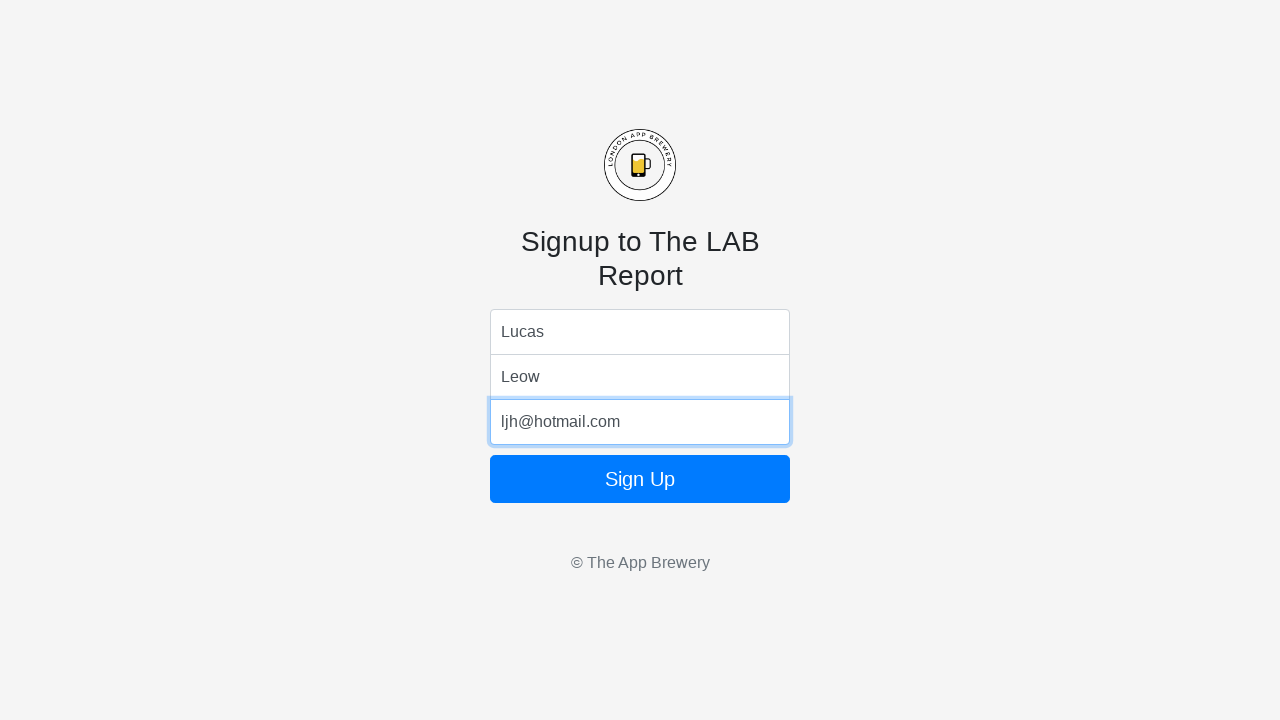